Navigates to the OrangeHRM demo site and verifies that the page title contains "Orange" to confirm successful page load.

Starting URL: https://opensource-demo.orangehrmlive.com/

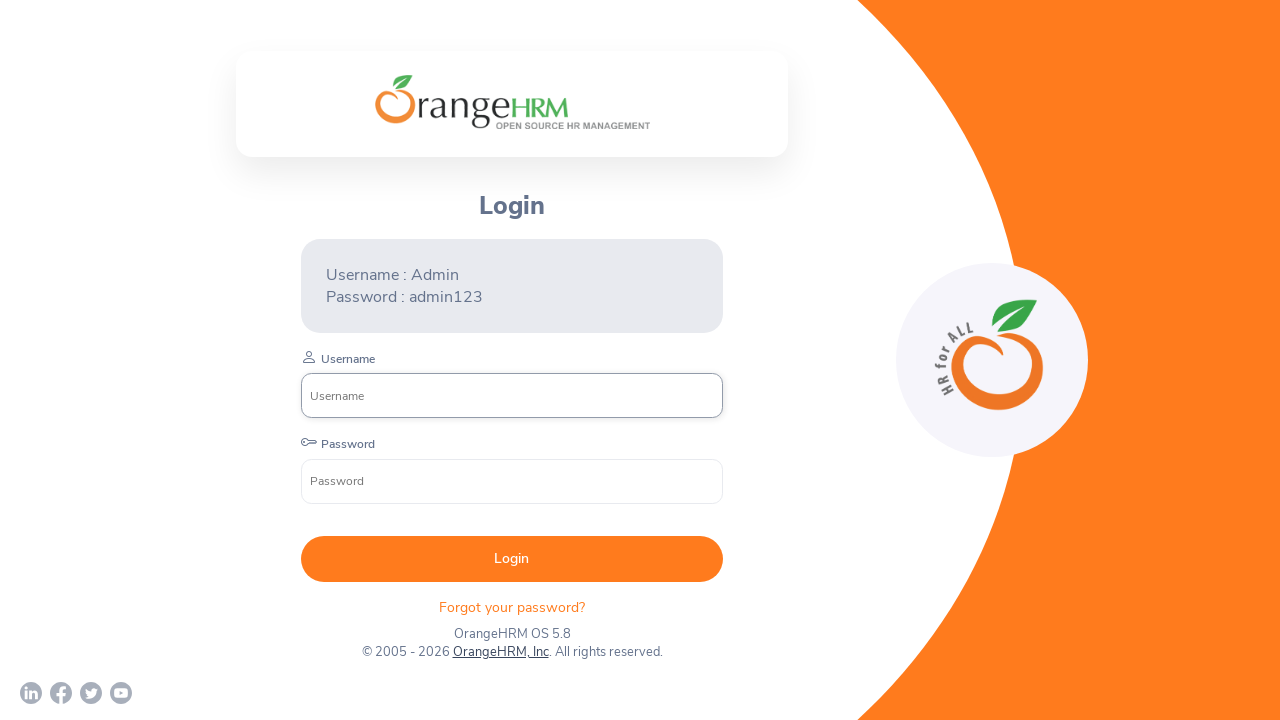

Page loaded with domcontentloaded state
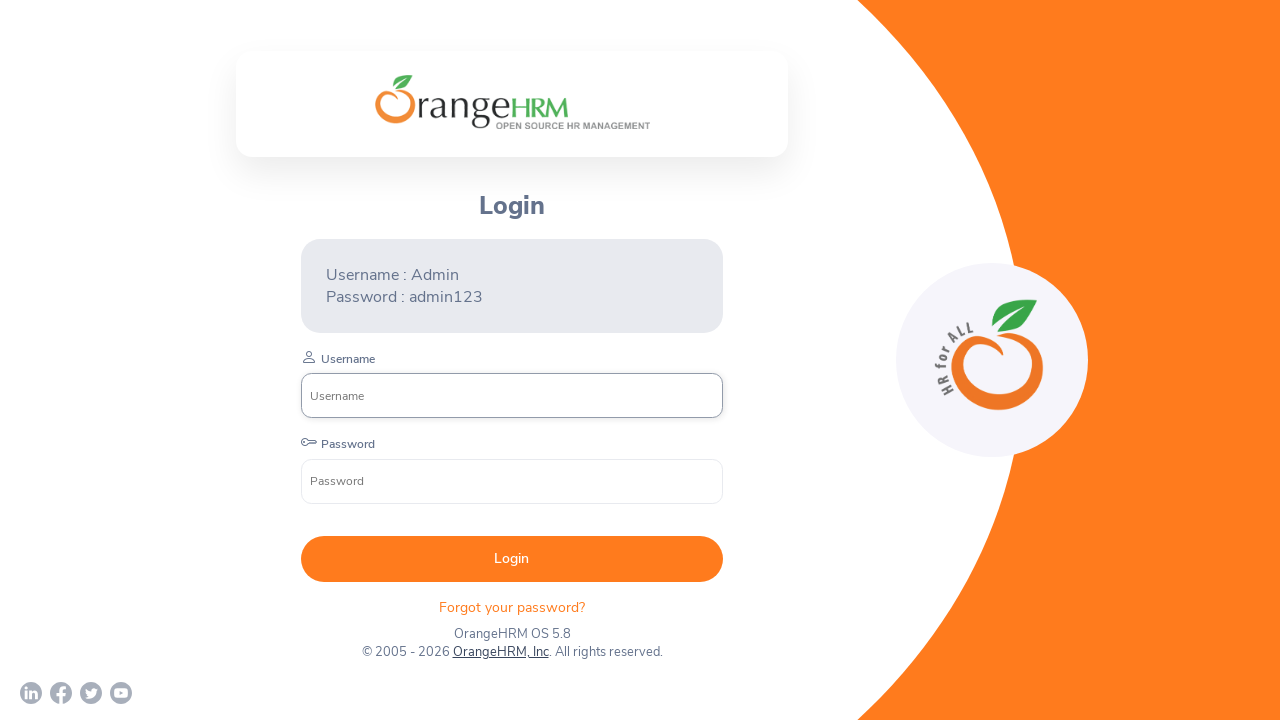

Verified page title contains 'Orange'
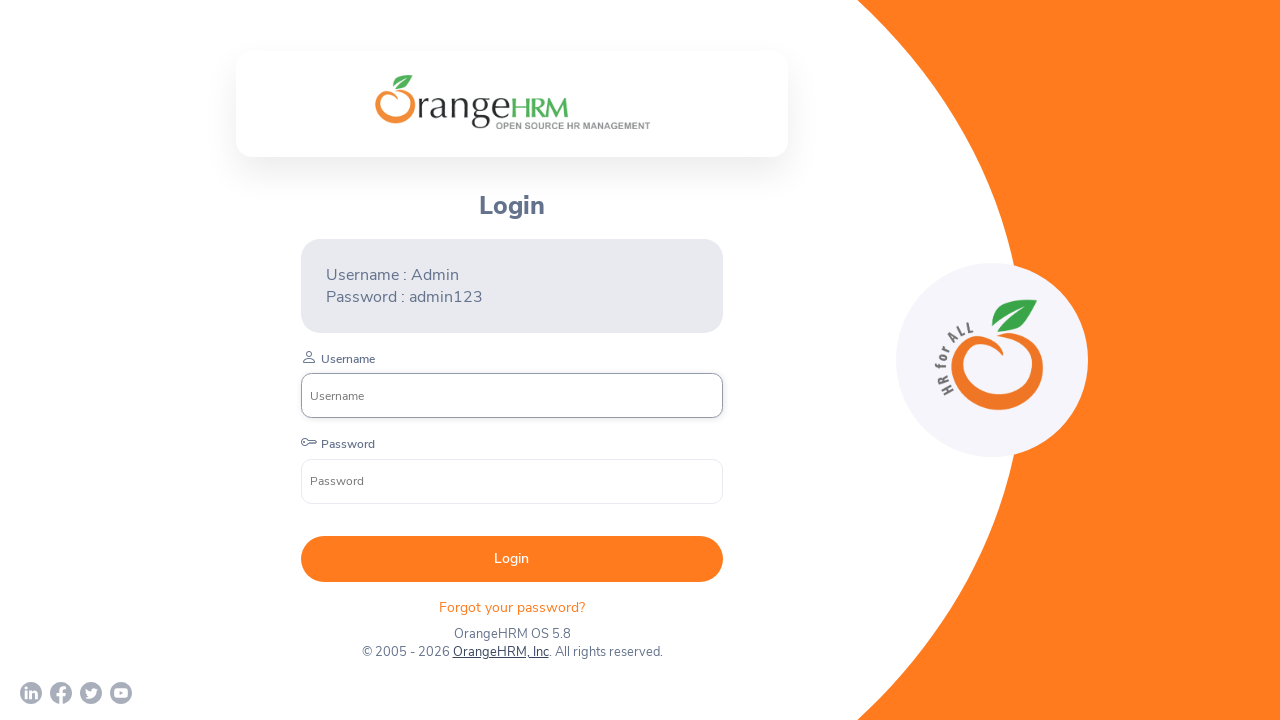

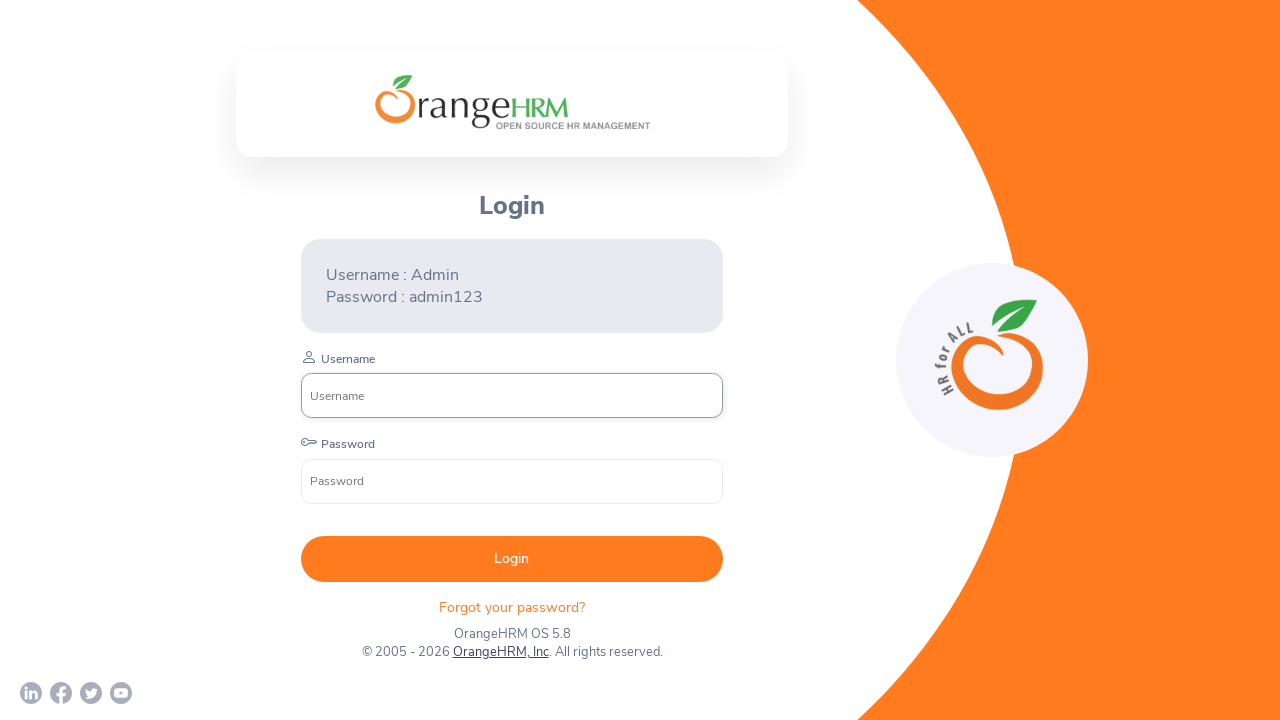